Navigates to a C-Sharp Corner article page about Insight.Database and verifies that the article header is displayed correctly on the page.

Starting URL: https://www.c-sharpcorner.com/article/insight-database-write-less-code-in-data-access-layer-using-auto-interface-imp/

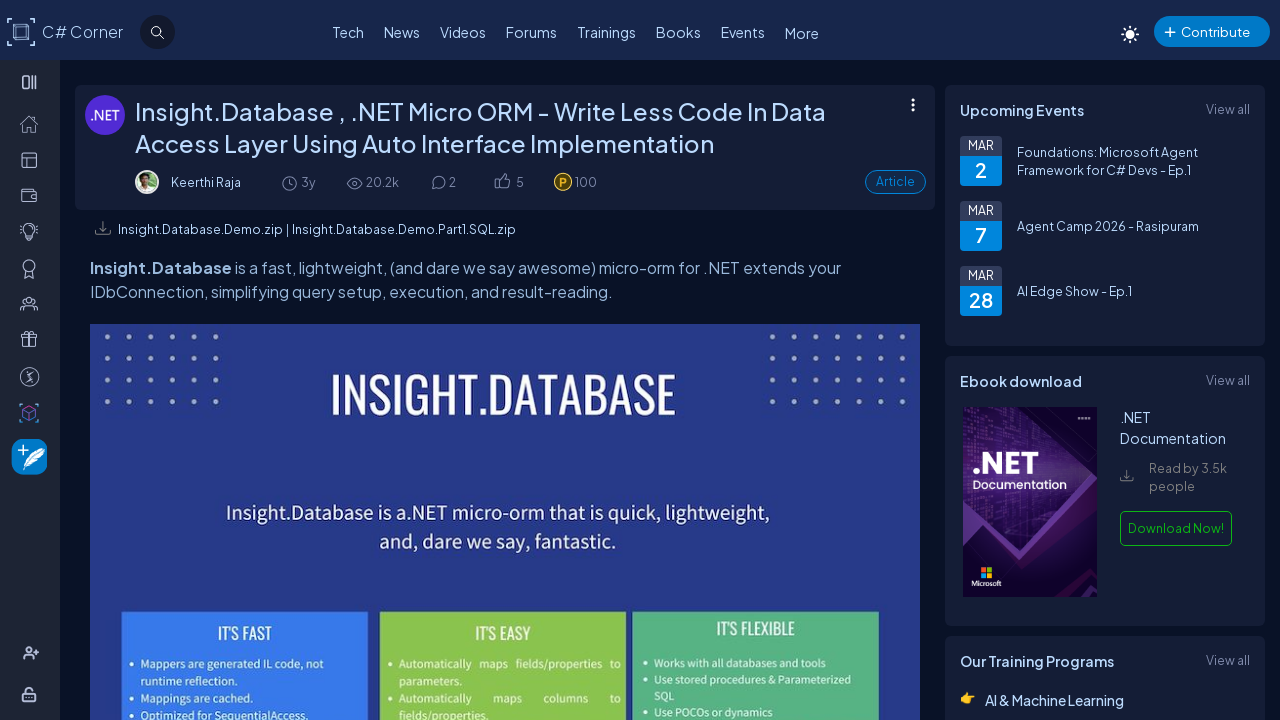

Waited for page to fully load (domcontentloaded)
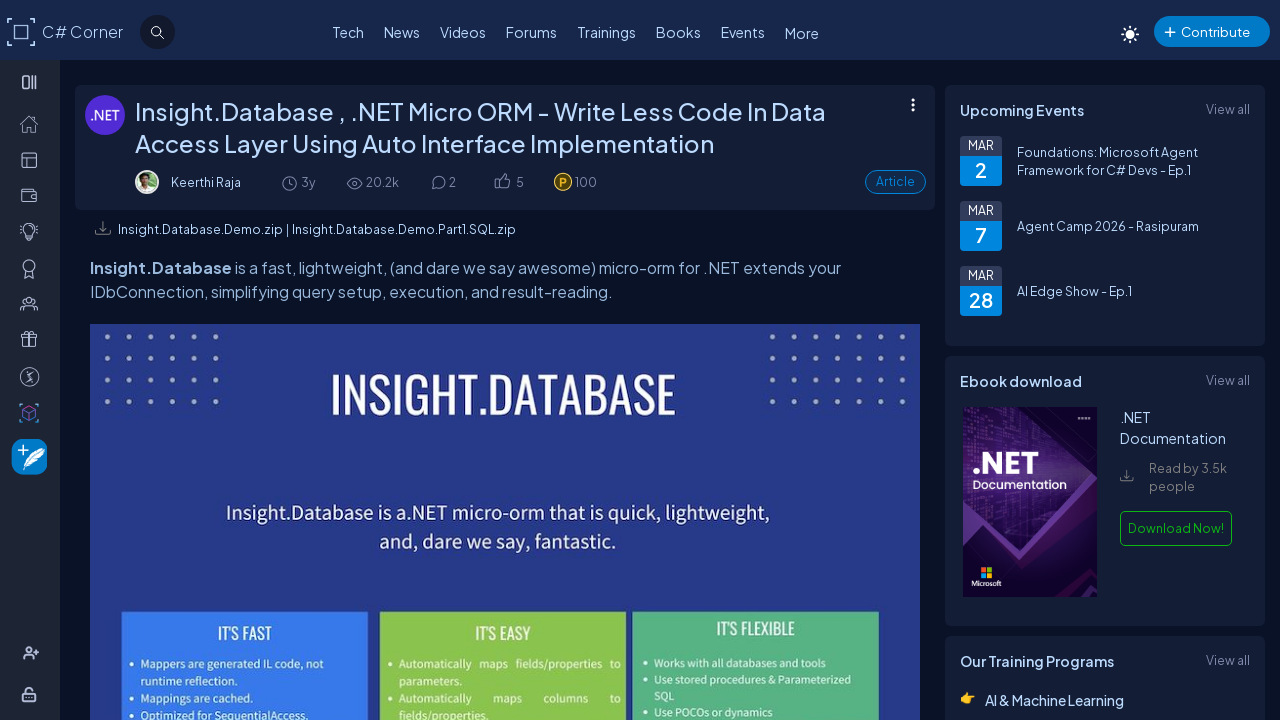

Verified article header is present on the page
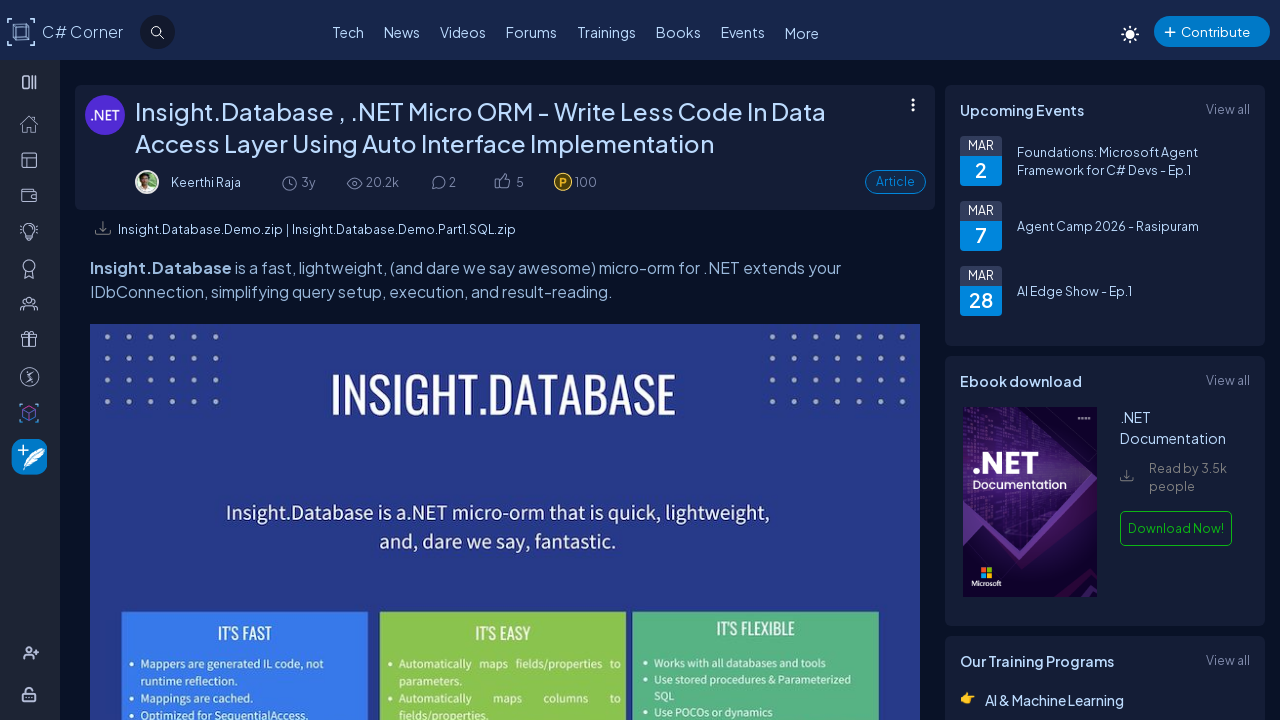

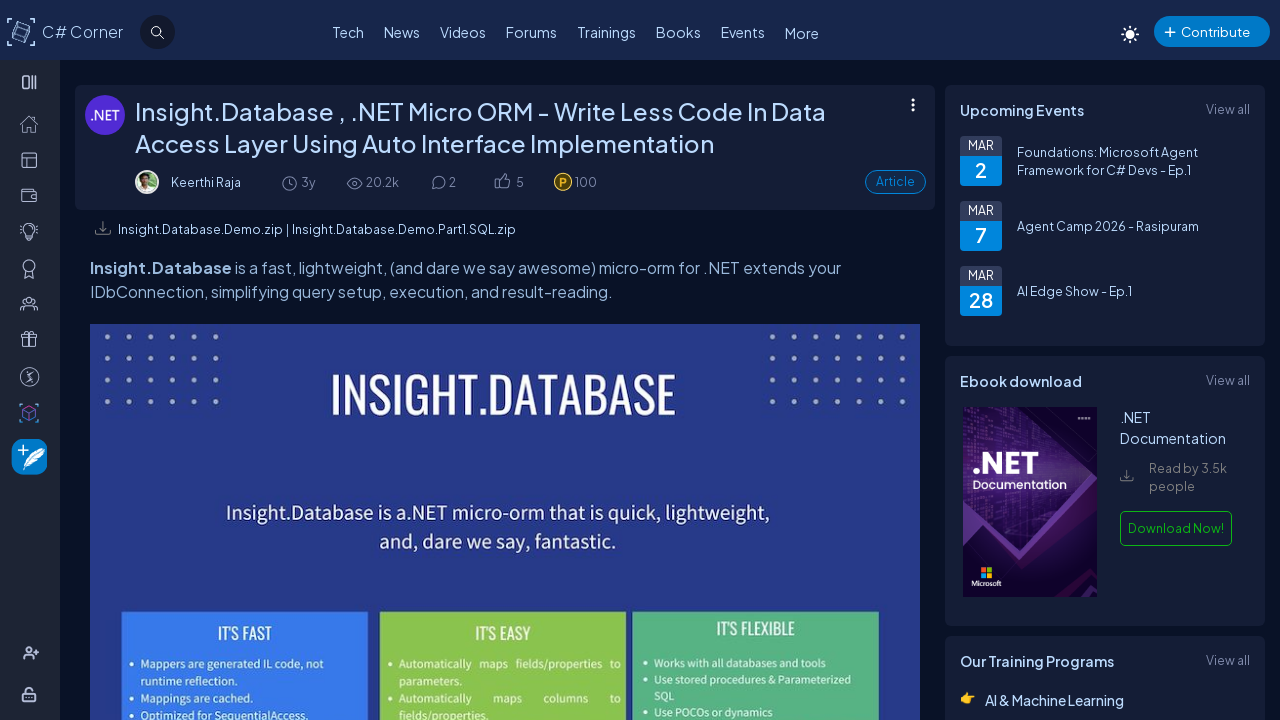